Tests JavaScript alert popup handling by clicking a button that triggers an alert and then accepting the alert dialog.

Starting URL: https://demo.automationtesting.in/Alerts.html

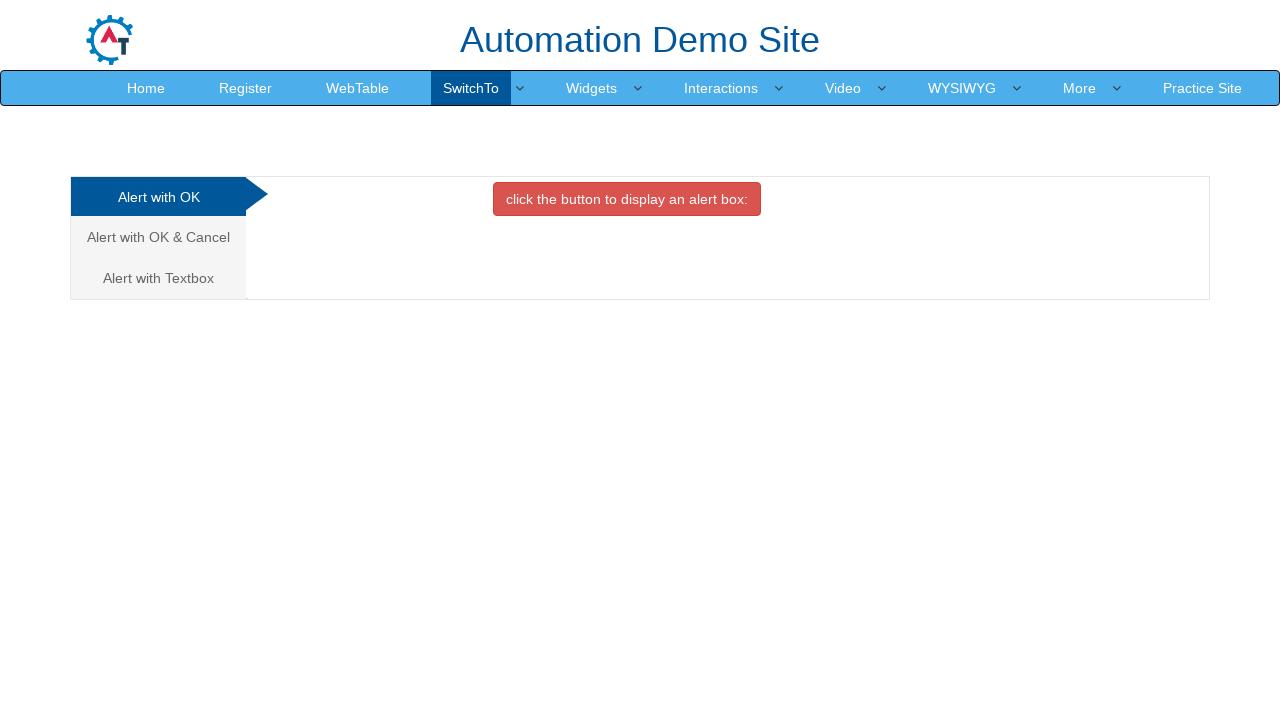

Set up dialog handler to accept alerts
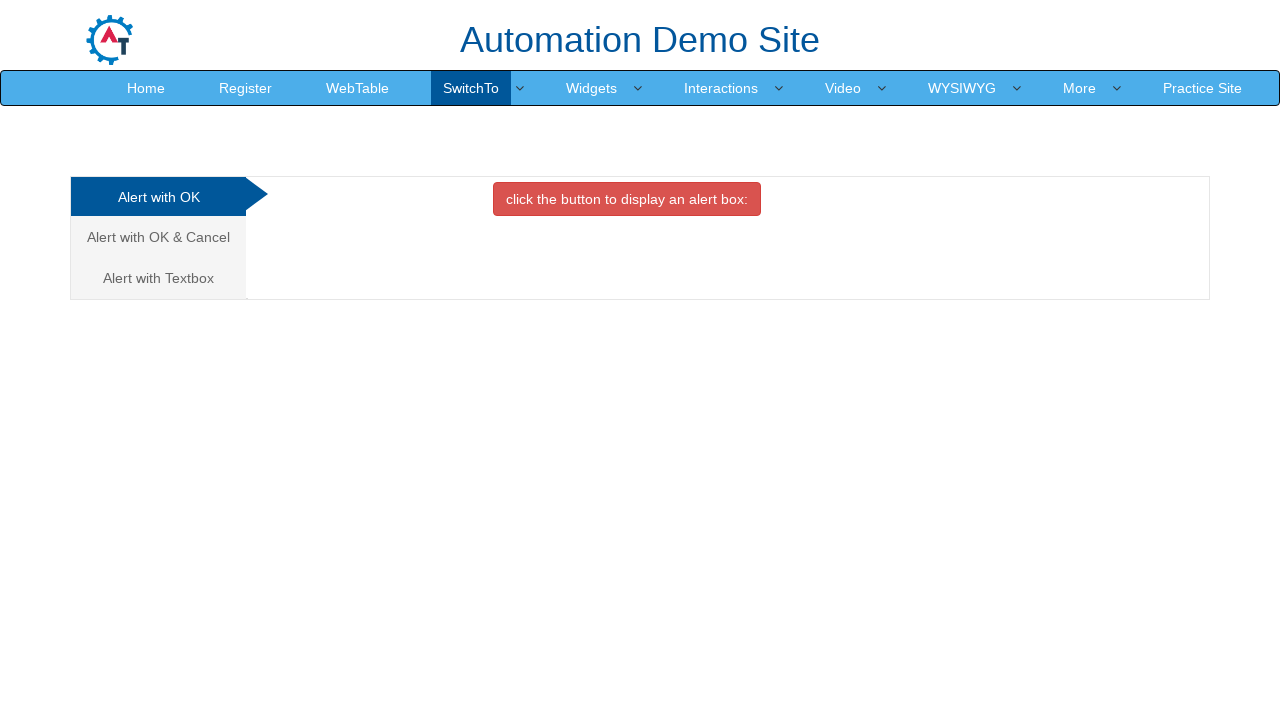

Clicked the danger button to trigger the alert popup at (627, 199) on button.btn.btn-danger
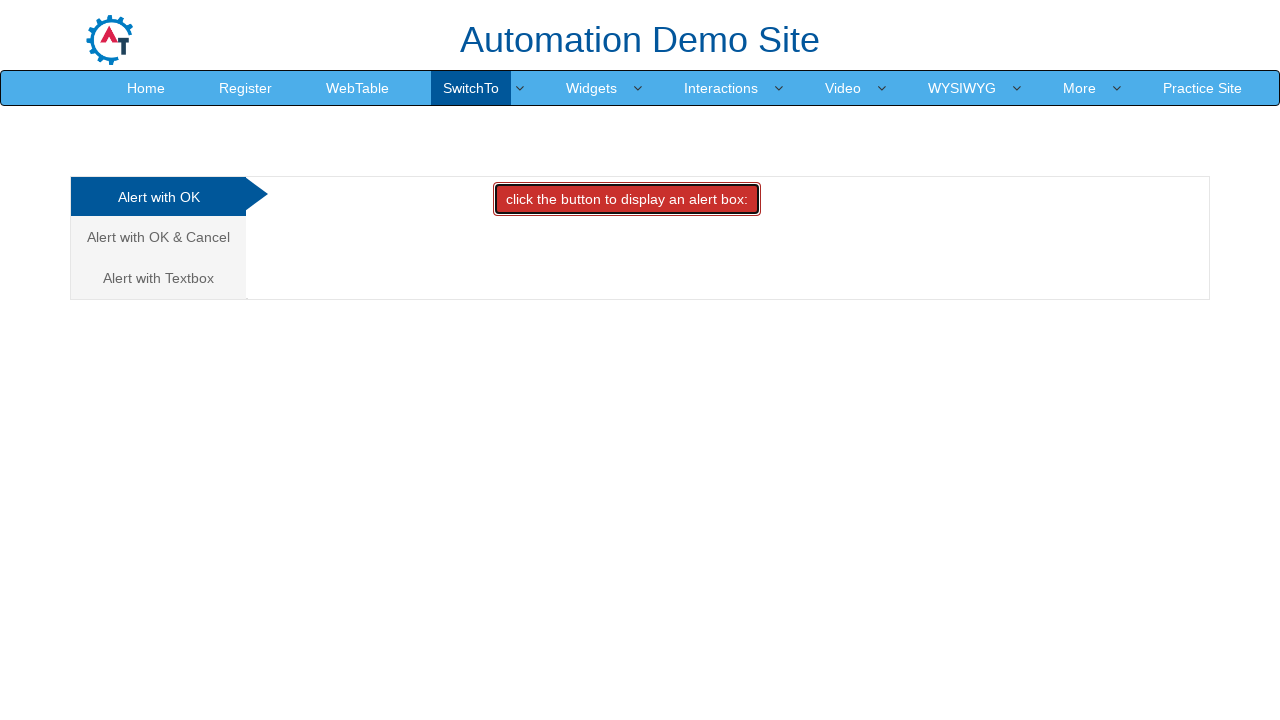

Waited for alert interaction to complete
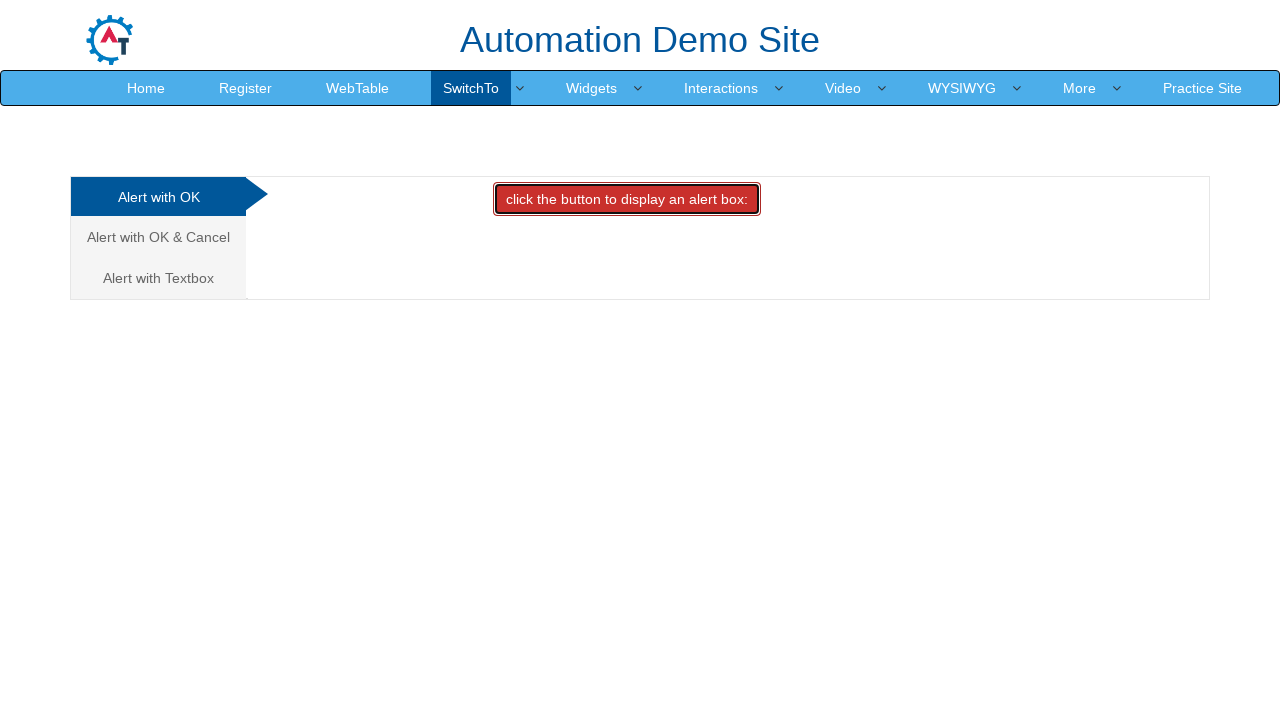

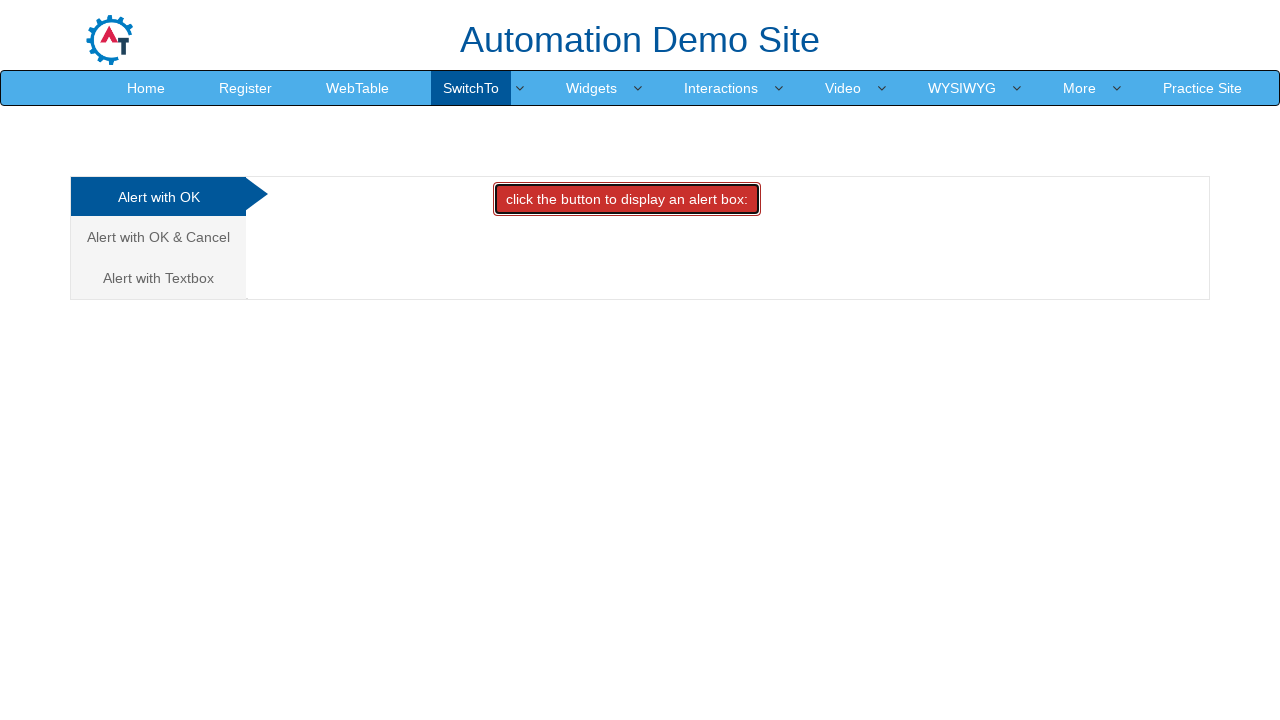